Retrieves all dropdown values from a select element.

Starting URL: https://testautomationpractice.blogspot.com/

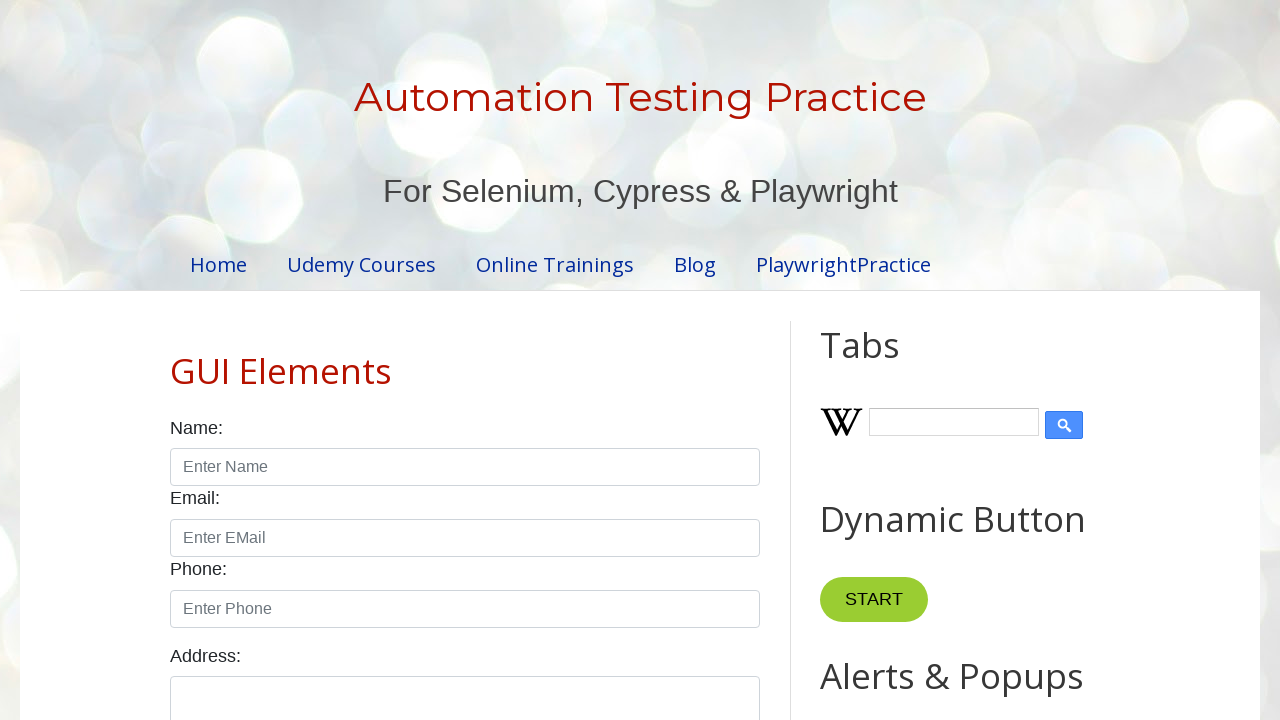

Navigated to test automation practice website
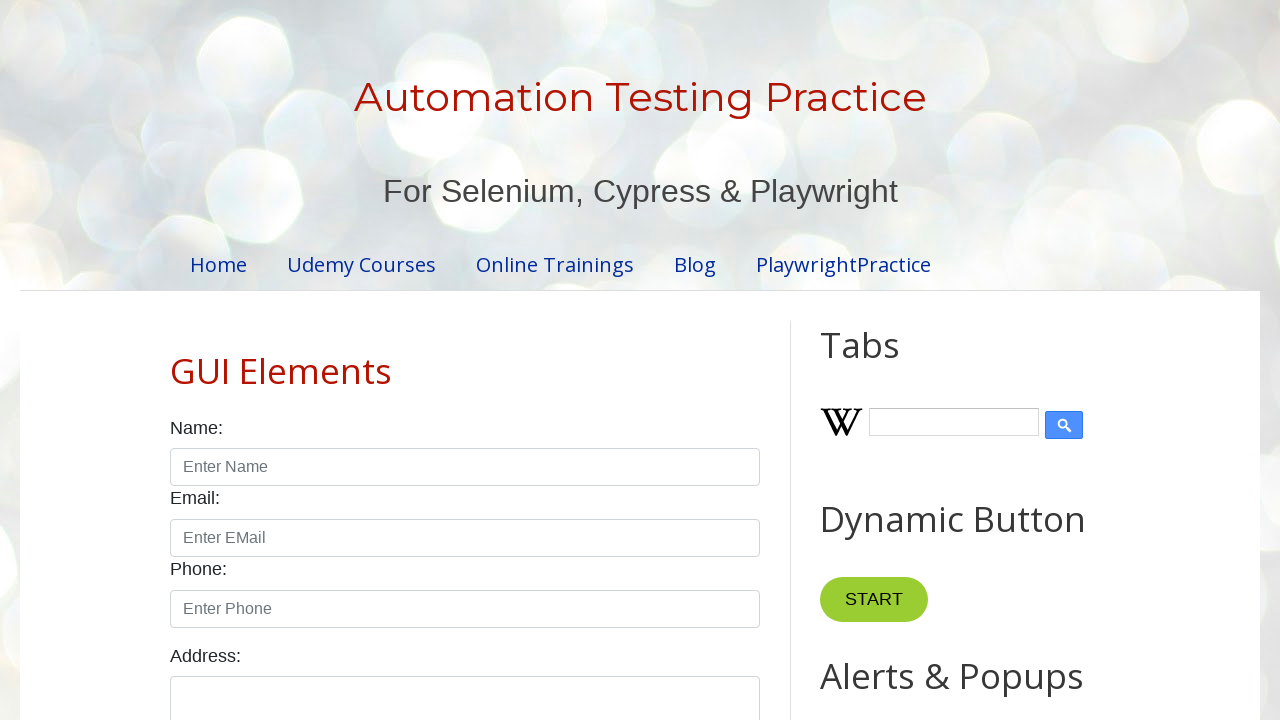

Retrieved all dropdown values from country select element
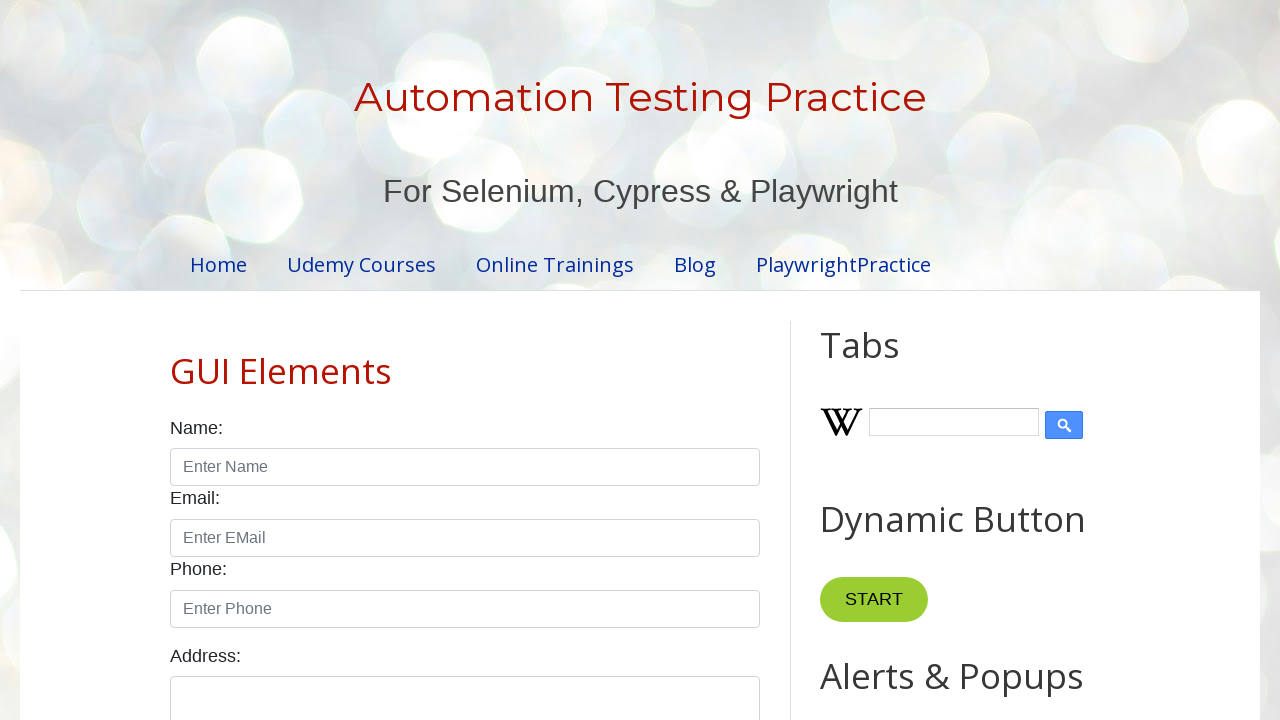

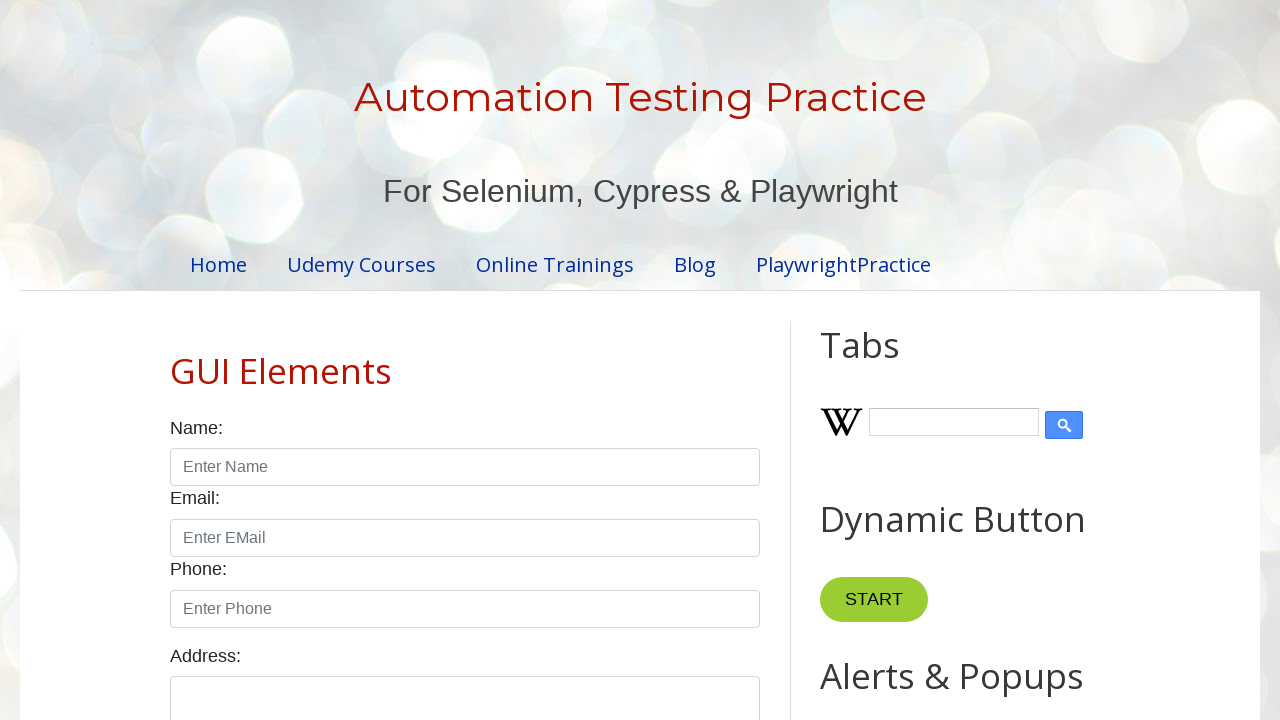